Tests that the currently applied filter link is highlighted with the selected class

Starting URL: https://demo.playwright.dev/todomvc

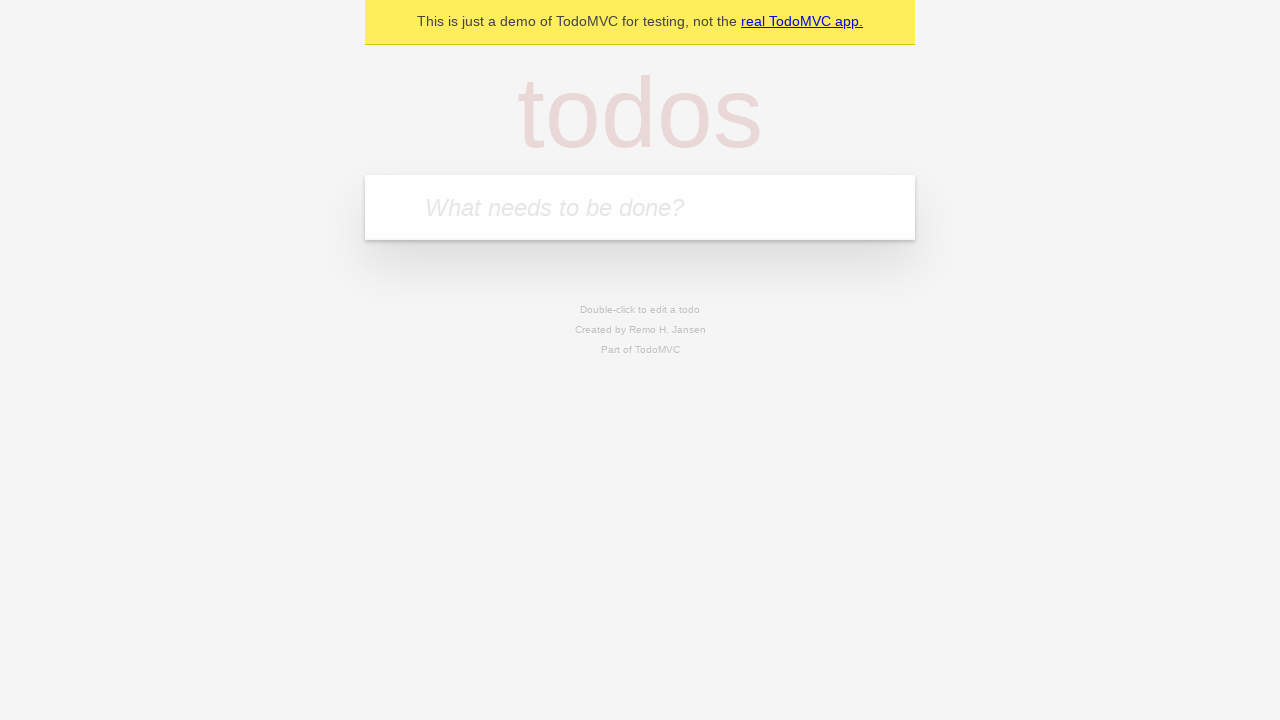

Filled todo input with 'buy some cheese' on internal:attr=[placeholder="What needs to be done?"i]
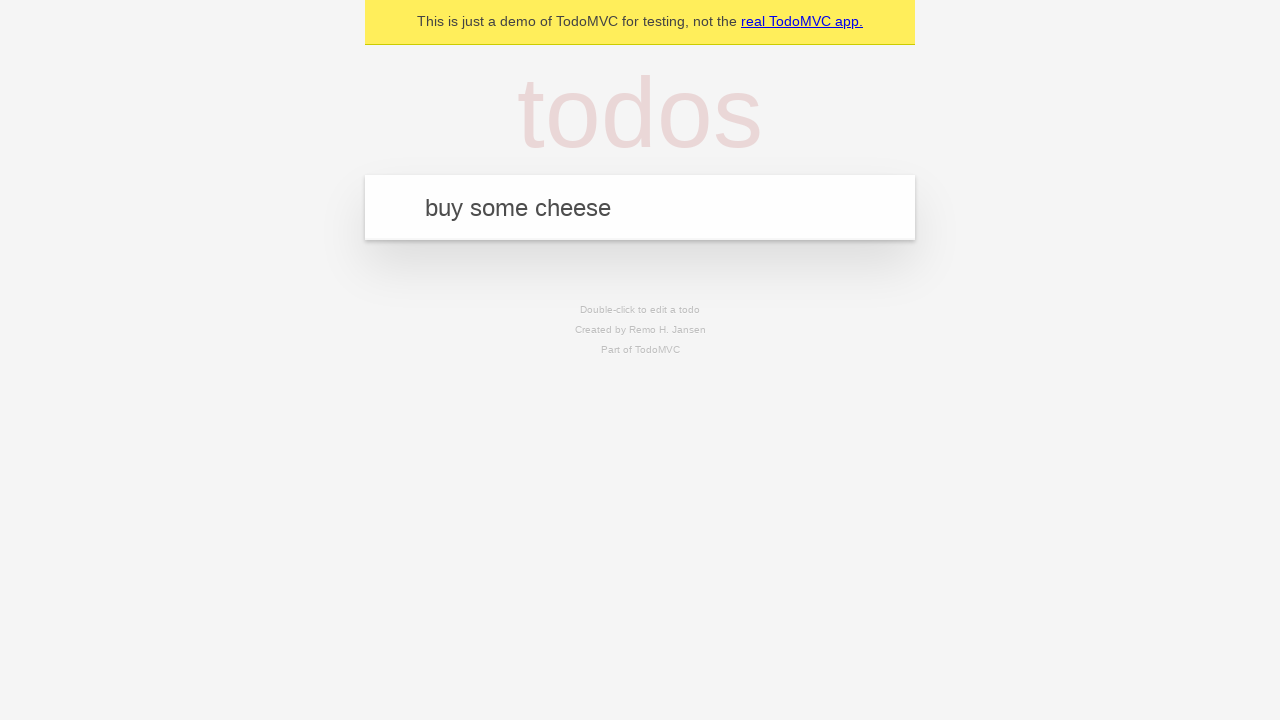

Pressed Enter to create first todo on internal:attr=[placeholder="What needs to be done?"i]
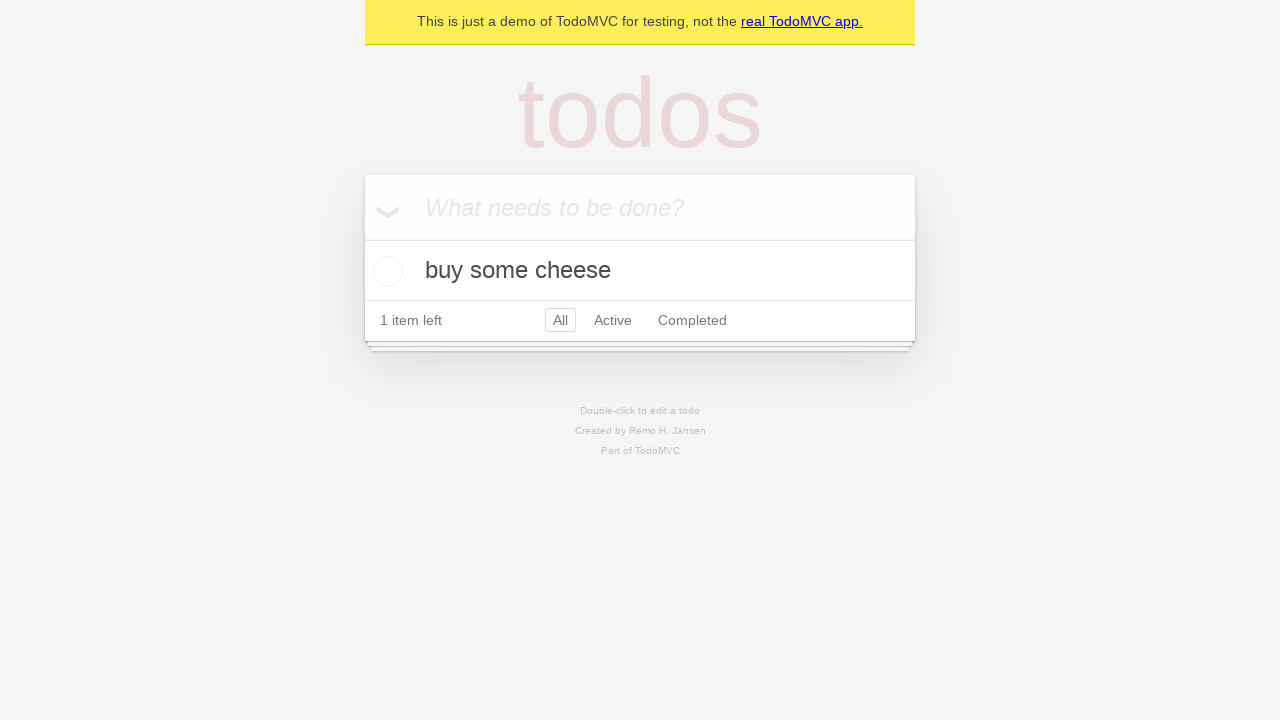

Filled todo input with 'feed the cat' on internal:attr=[placeholder="What needs to be done?"i]
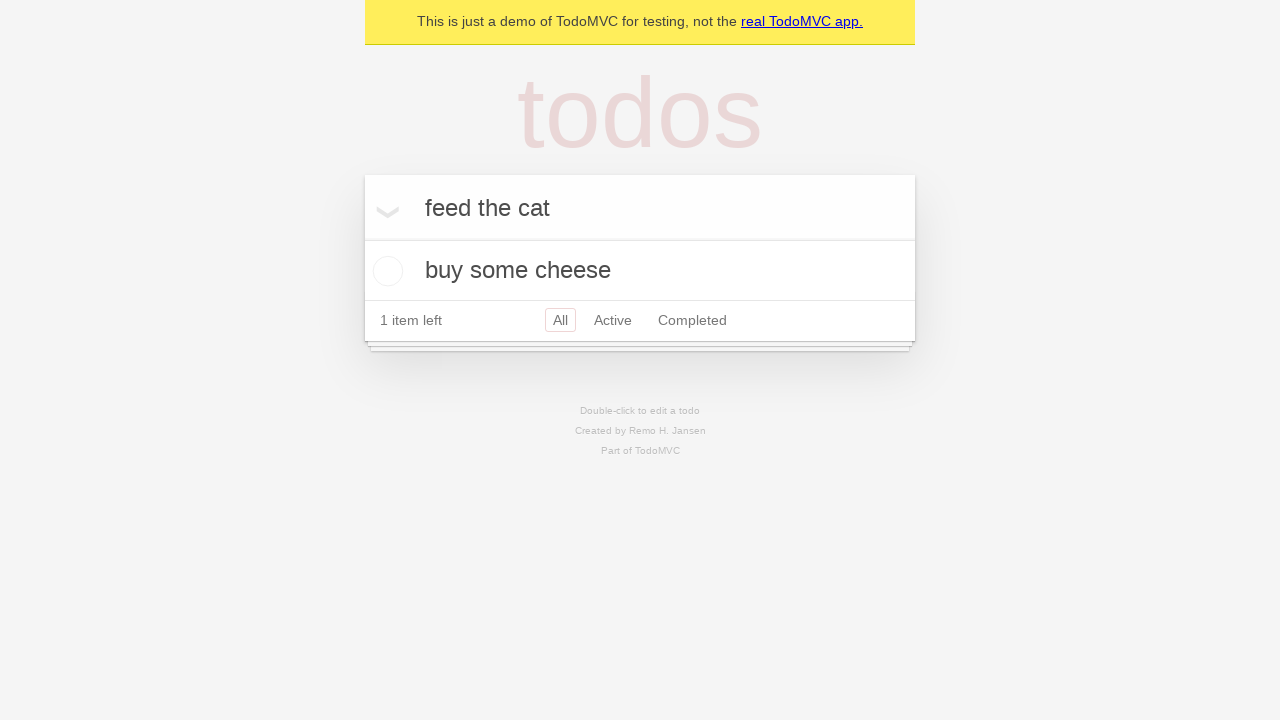

Pressed Enter to create second todo on internal:attr=[placeholder="What needs to be done?"i]
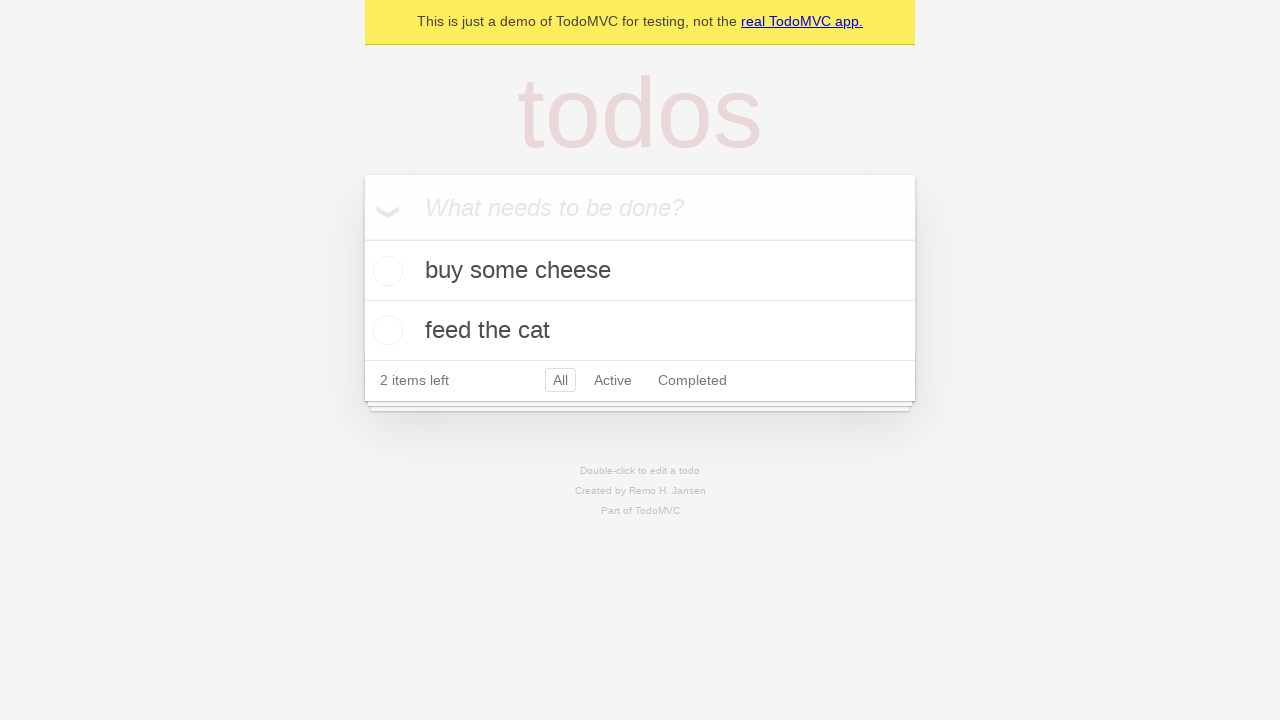

Filled todo input with 'book a doctors appointment' on internal:attr=[placeholder="What needs to be done?"i]
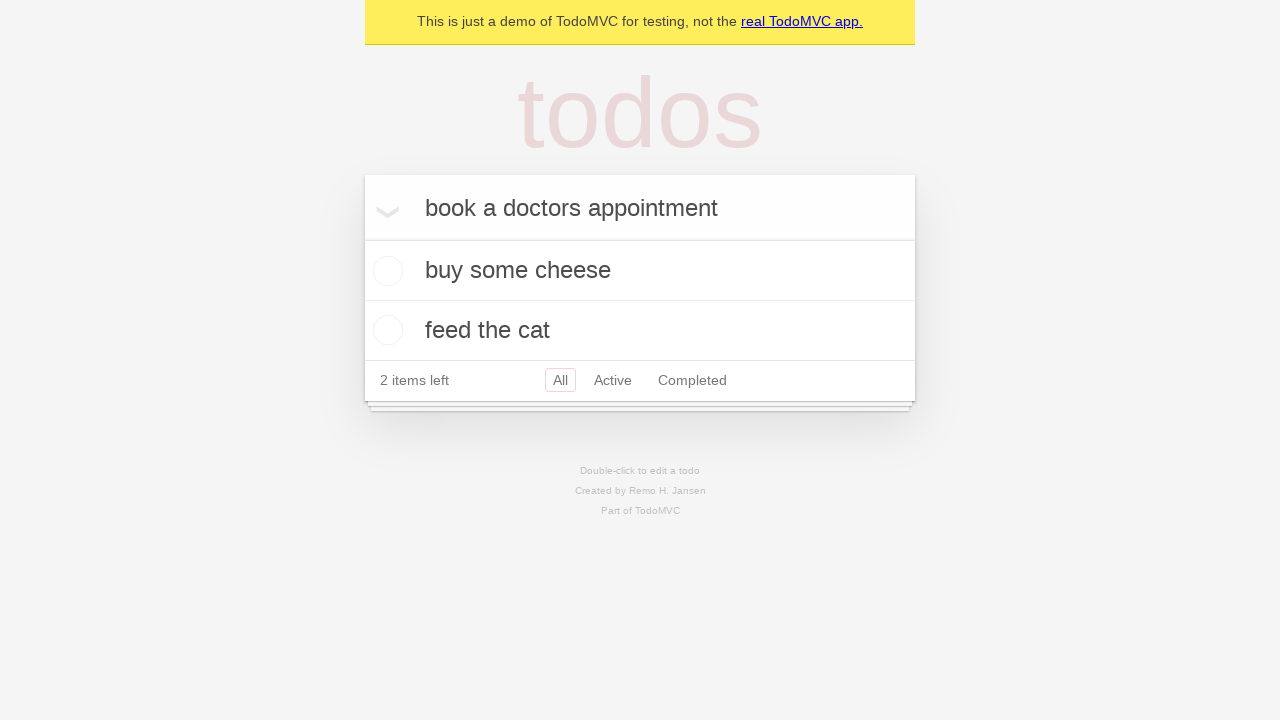

Pressed Enter to create third todo on internal:attr=[placeholder="What needs to be done?"i]
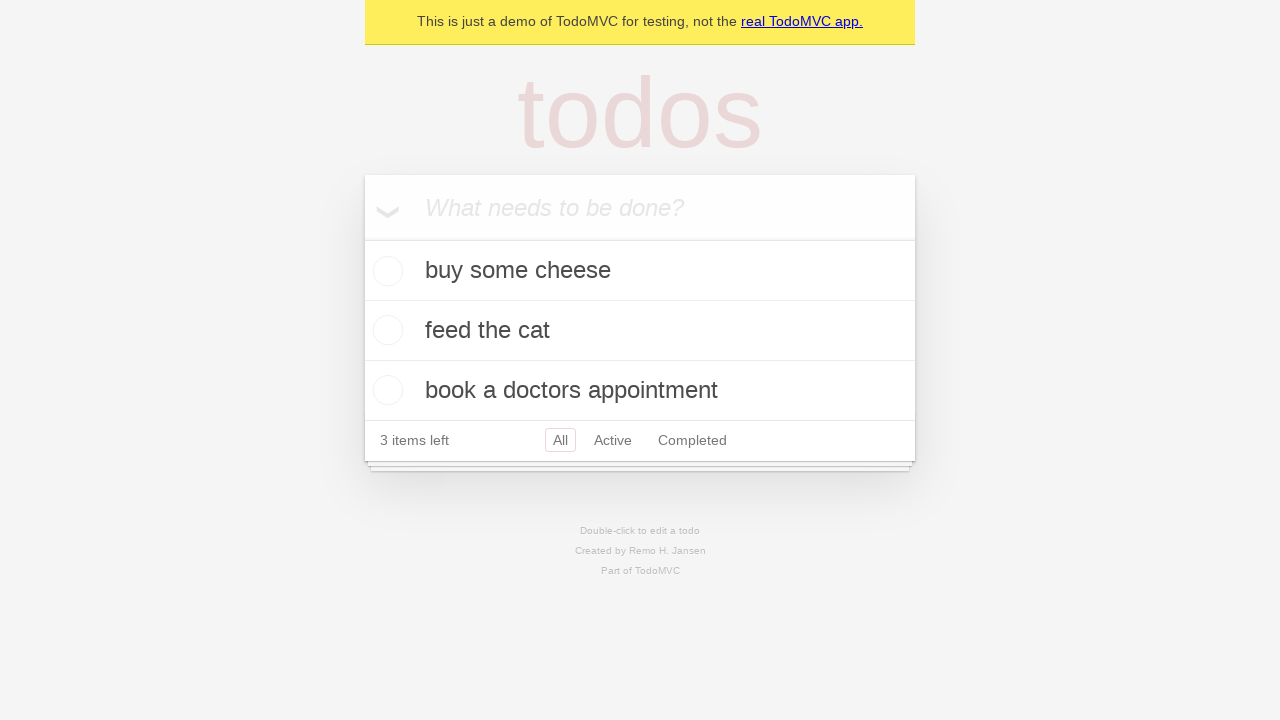

Clicked Active filter link at (613, 440) on internal:role=link[name="Active"i]
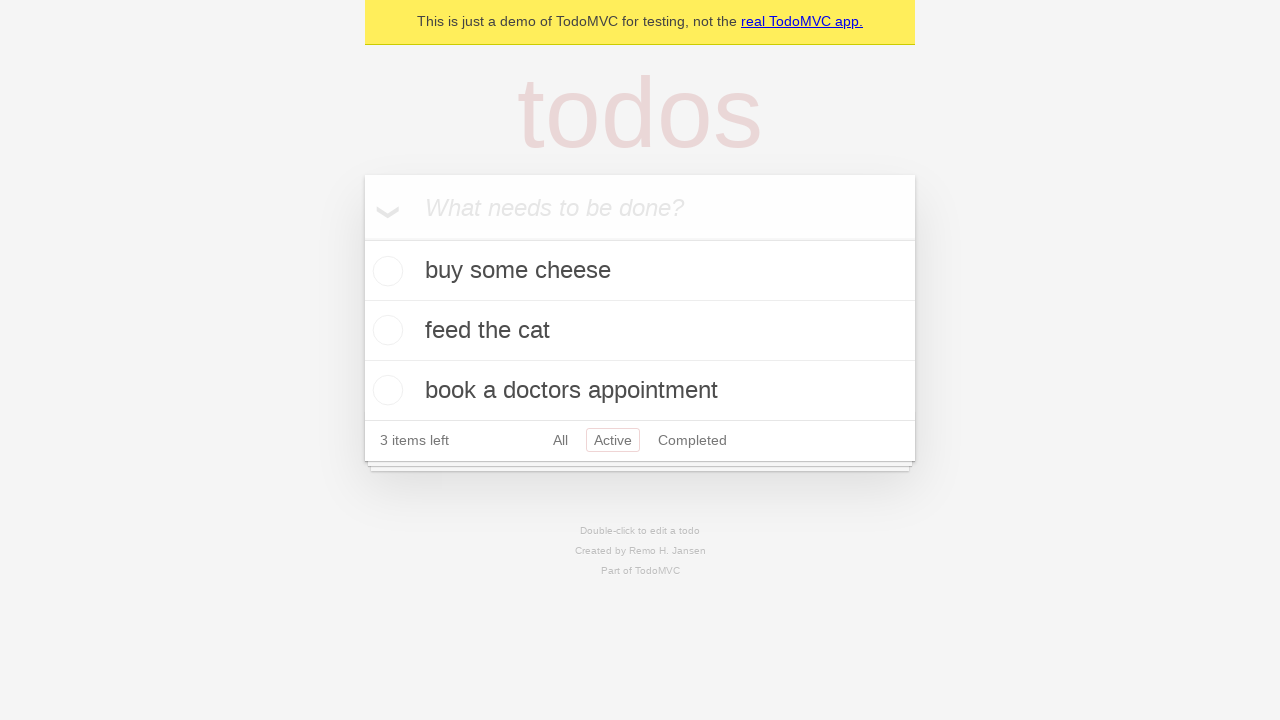

Clicked Completed filter link to verify it is highlighted as currently applied filter at (692, 440) on internal:role=link[name="Completed"i]
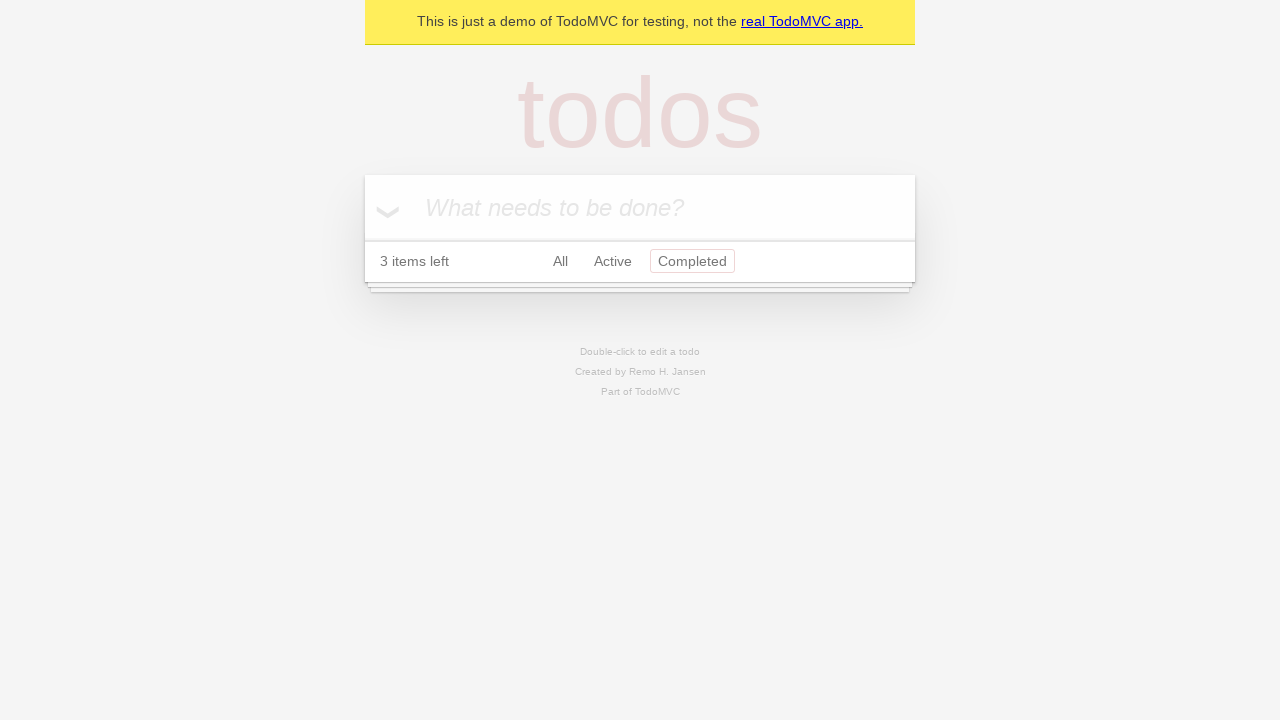

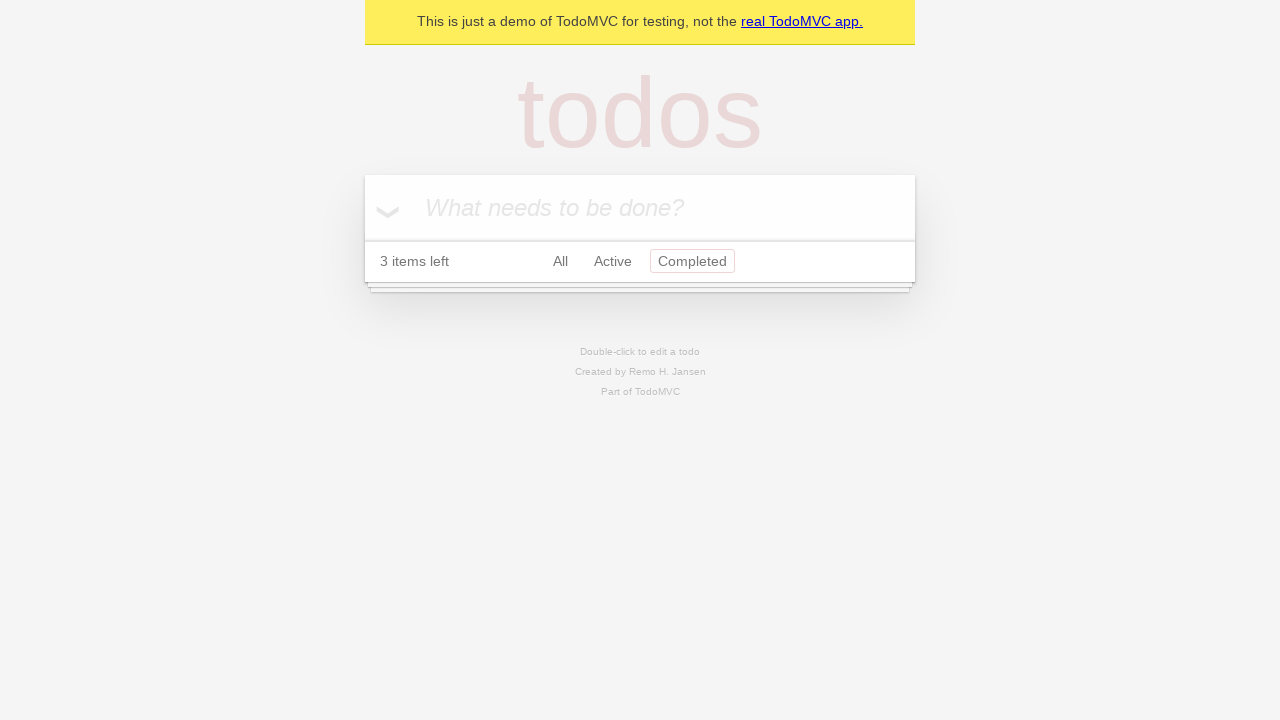